Tests form filling functionality by entering user details and copying current address to permanent address using keyboard shortcuts

Starting URL: https://demoqa.com/text-box

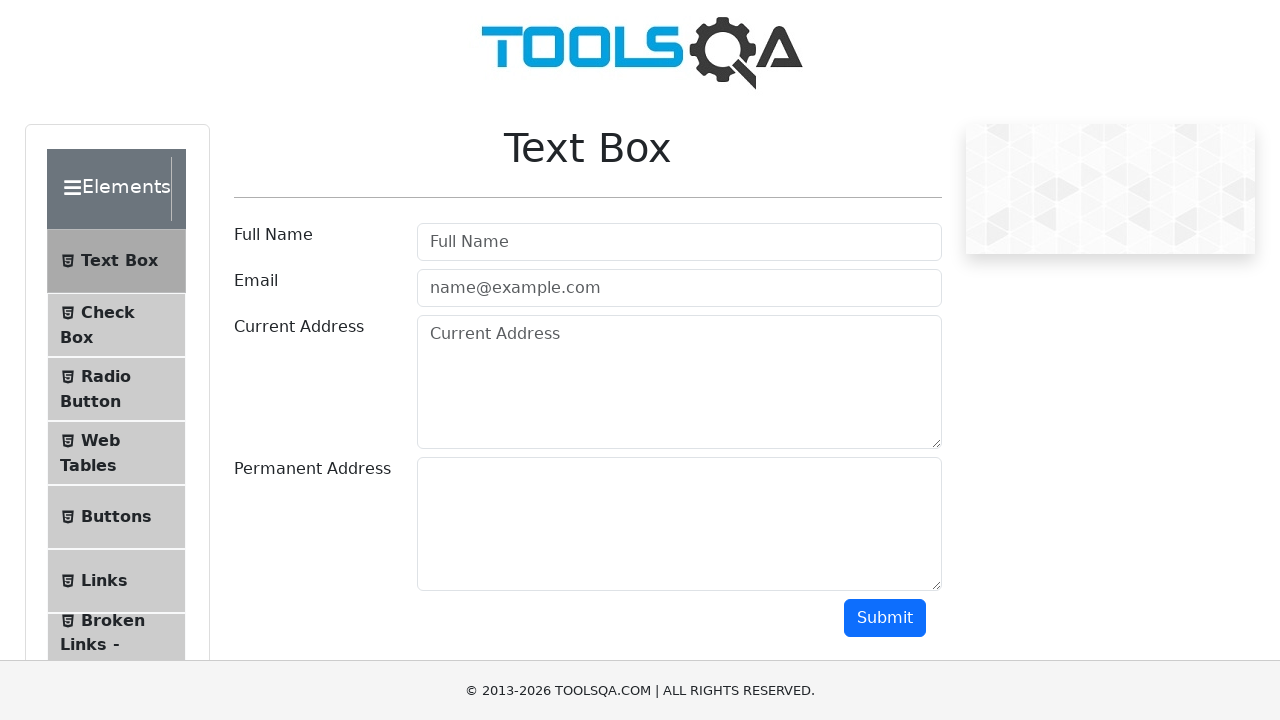

Filled user name field with 'Rajendra Babu' on #userName
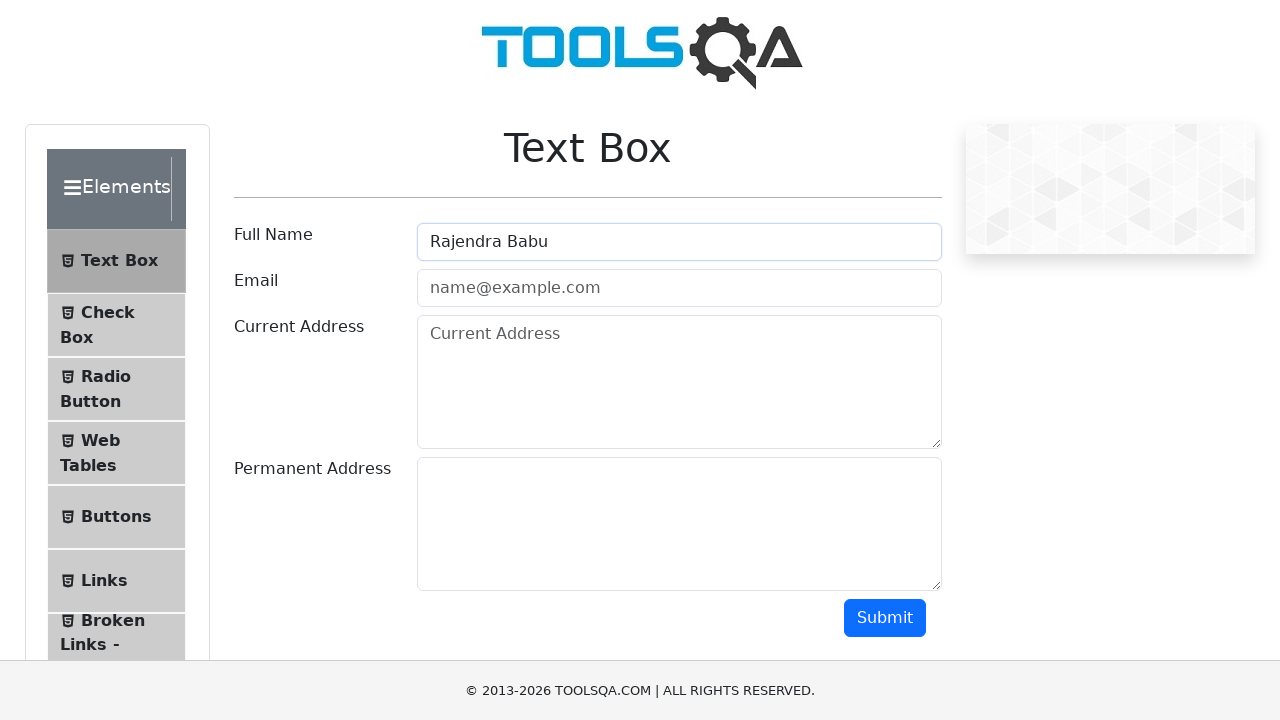

Filled email field with 'RajendraBabu@gmail.com' on #userEmail
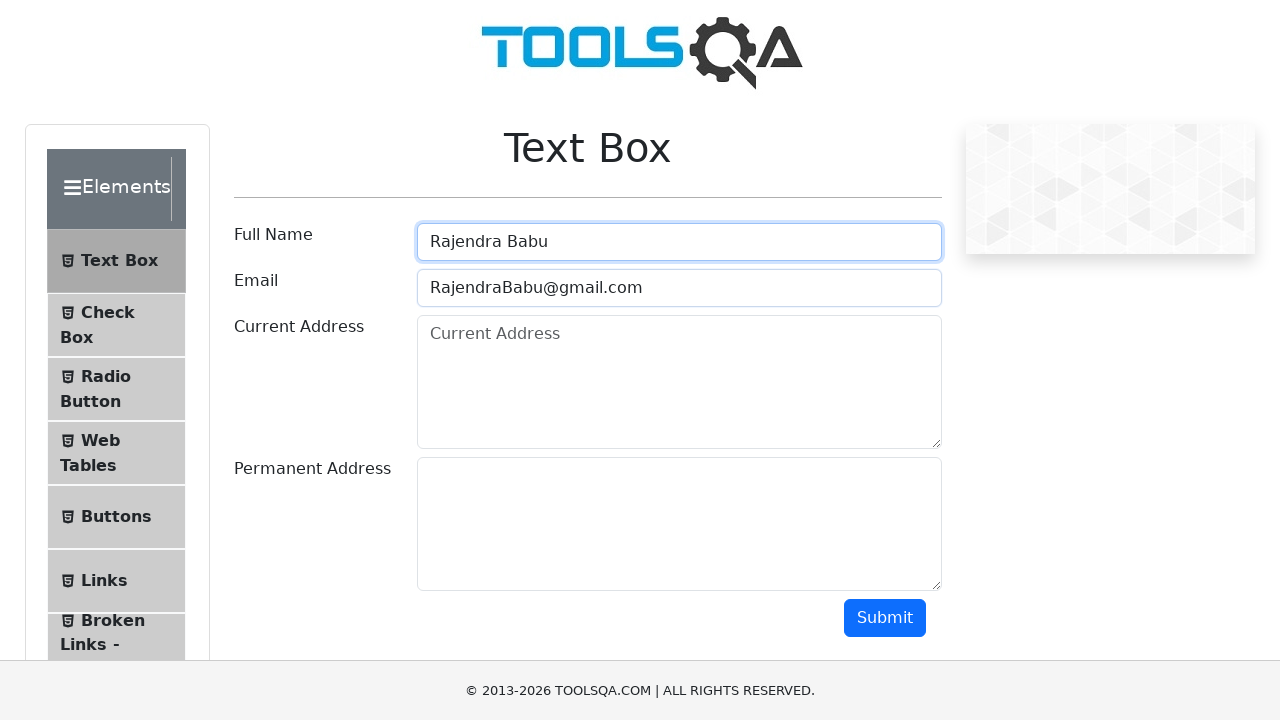

Filled current address field with '123, Cross1 , Street2 , Bangalore' on #currentAddress
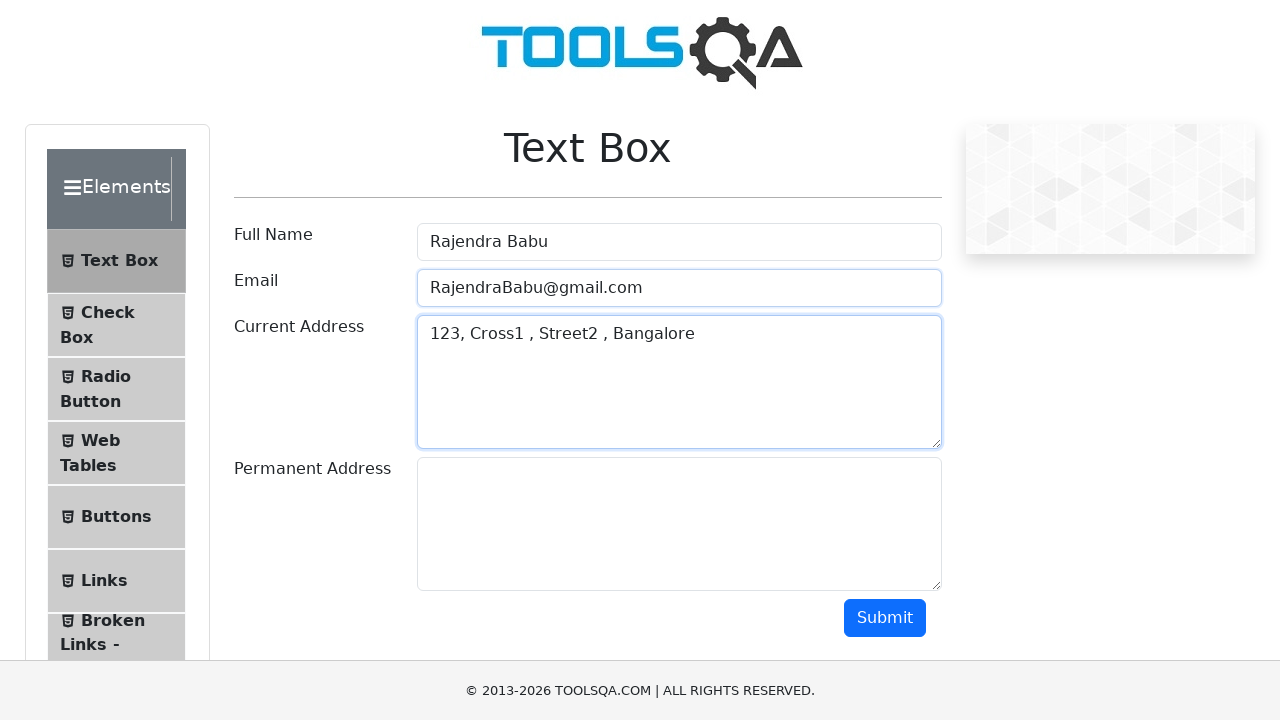

Clicked on current address field to focus it at (679, 382) on #currentAddress
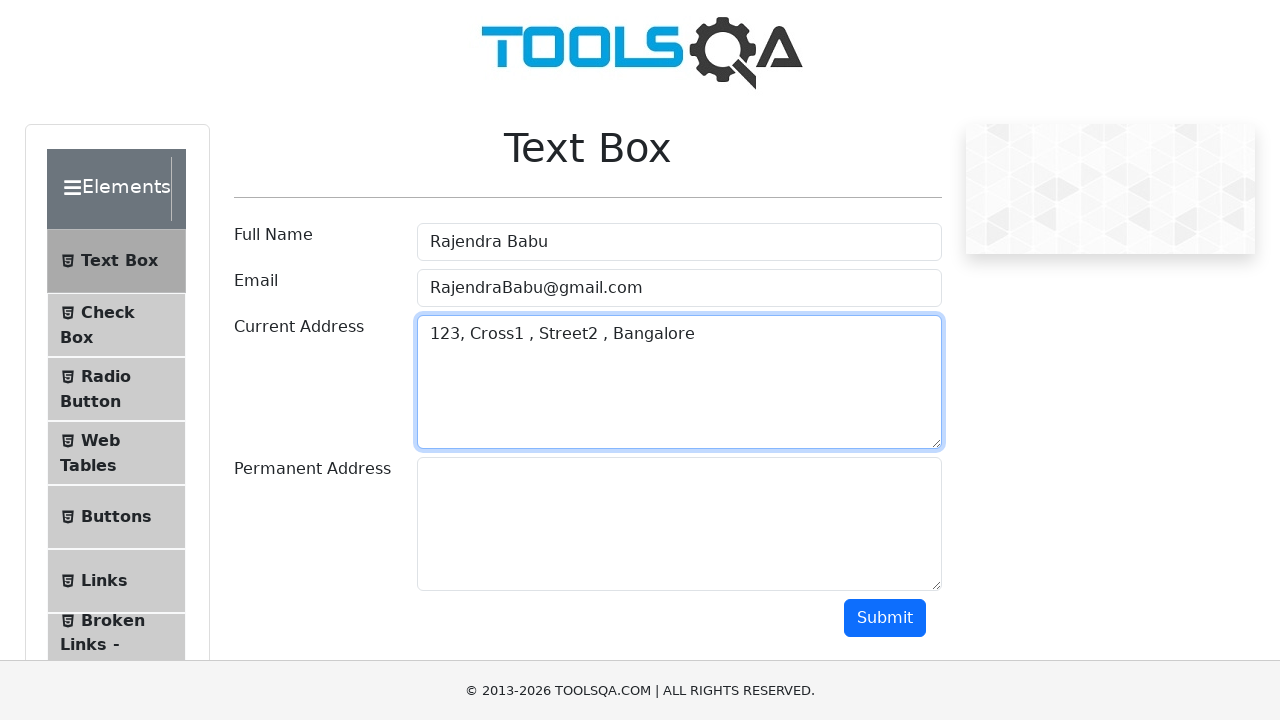

Selected all text in current address using Ctrl+A
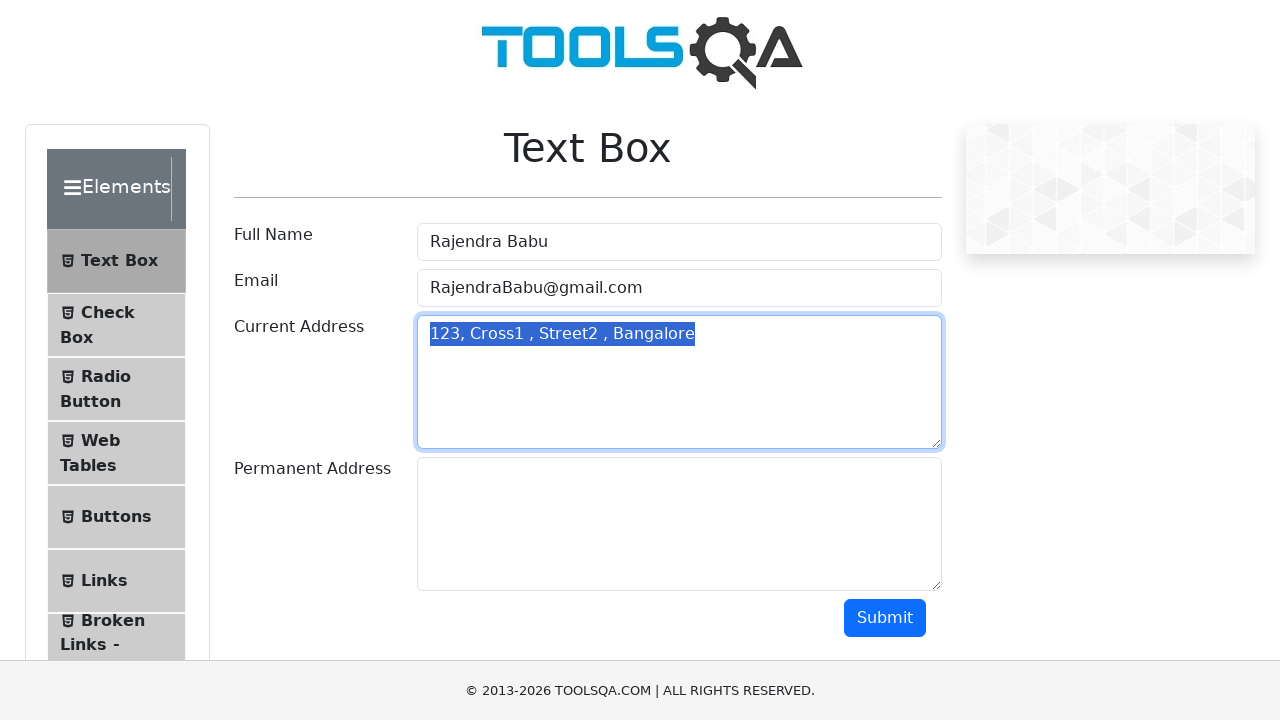

Copied current address text using Ctrl+C
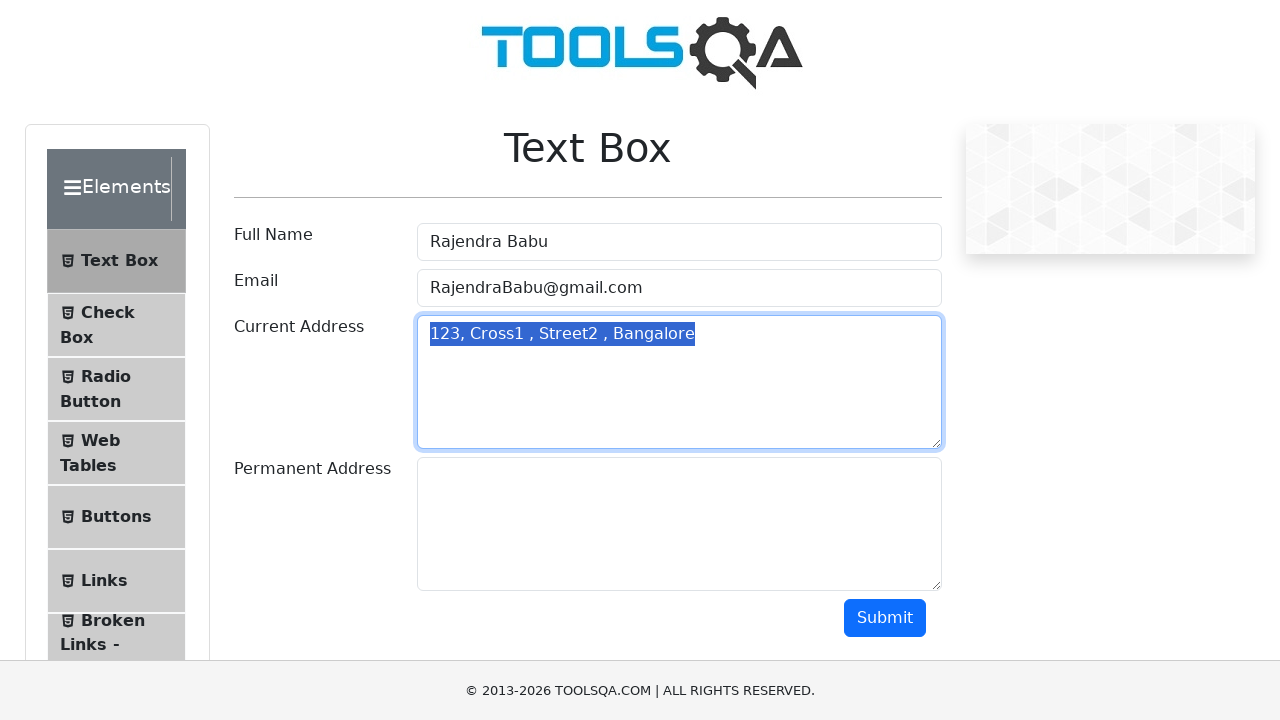

Pressed Tab to move focus to permanent address field
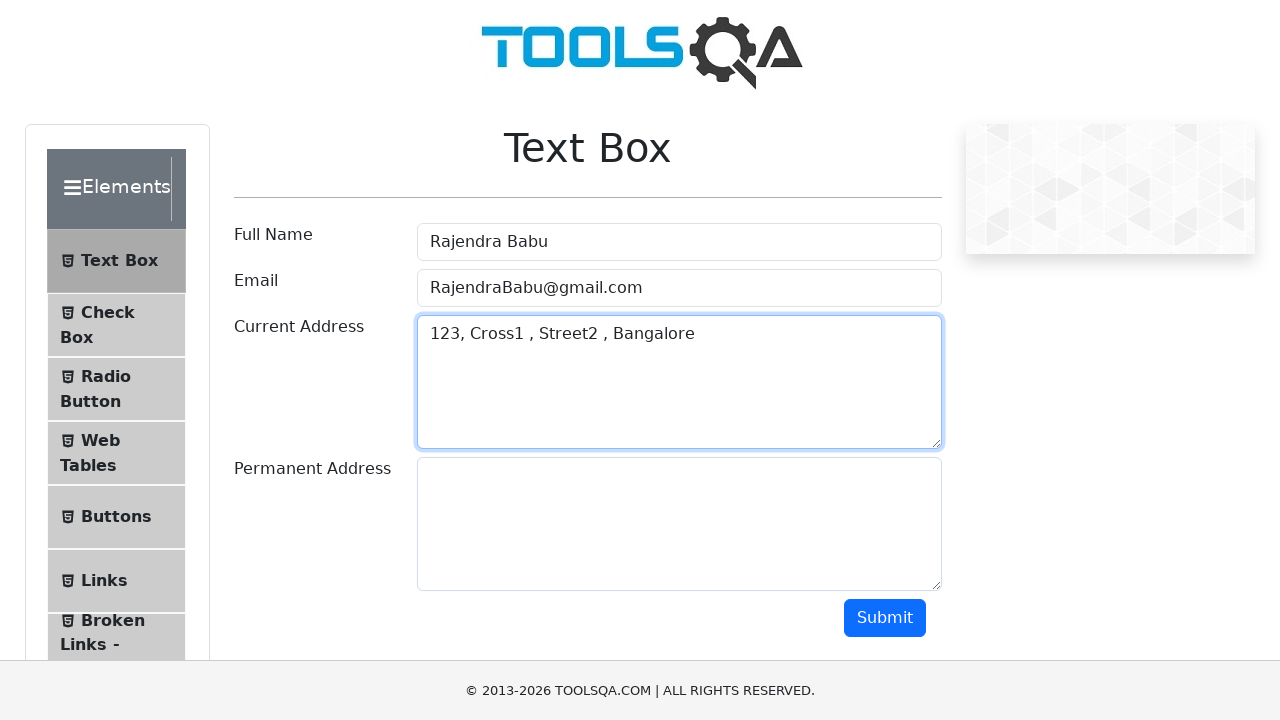

Pasted current address to permanent address field using Ctrl+V
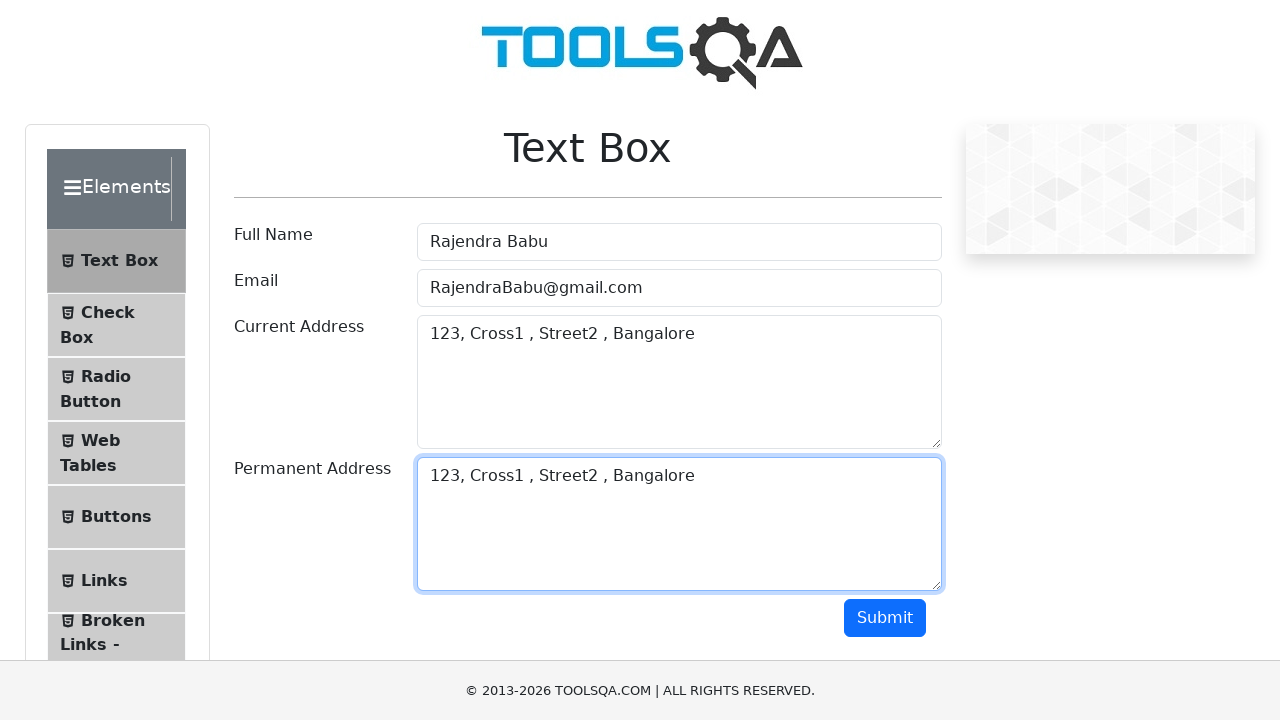

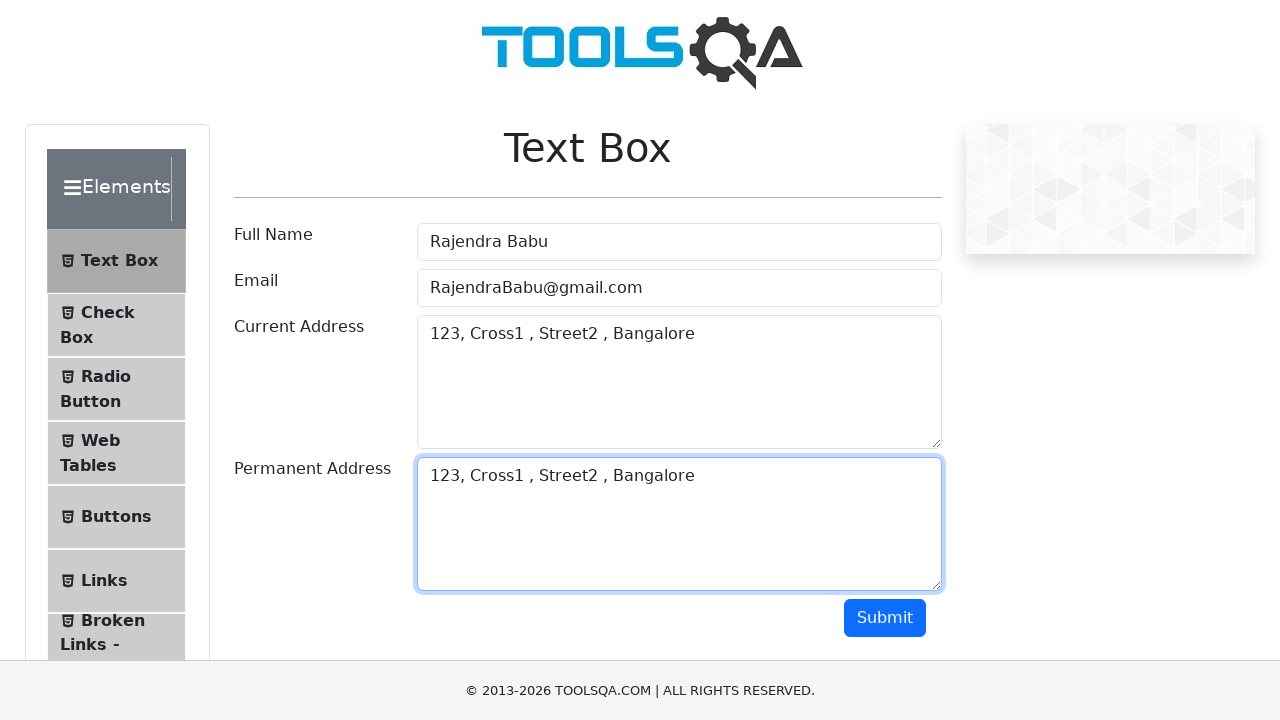